Tests window popup functionality by clicking on Instagram follow link and switching to the new window

Starting URL: http://syntaxprojects.com/window-popup-modal-demo.php

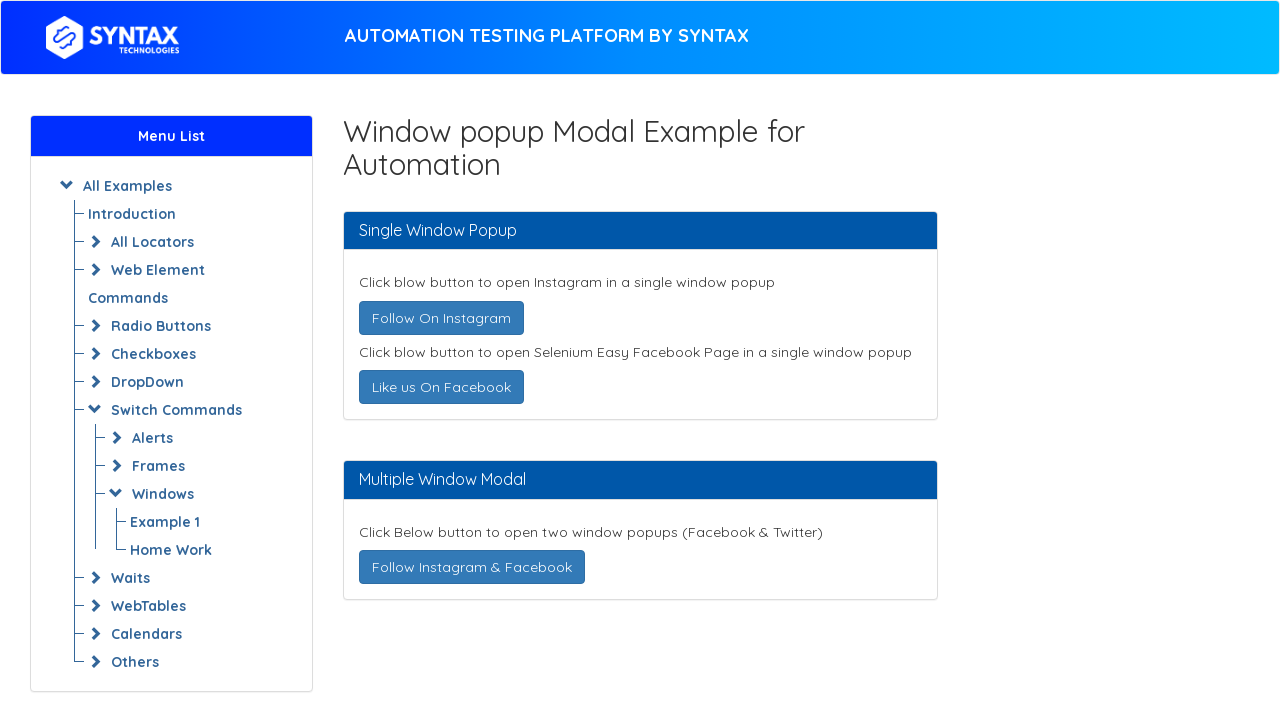

Clicked Instagram follow link to open new window at (441, 318) on xpath=//a[@title='Follow @syntaxtech on Instagram']
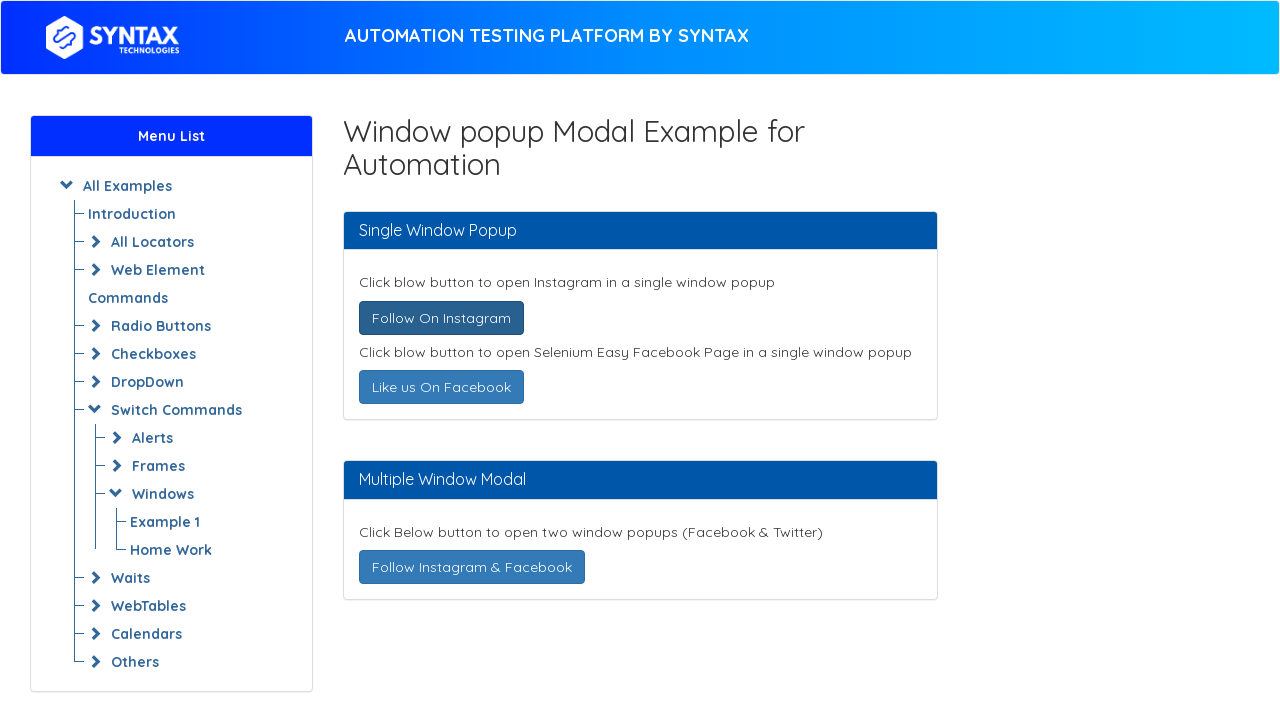

Captured new page/window object after popup opened
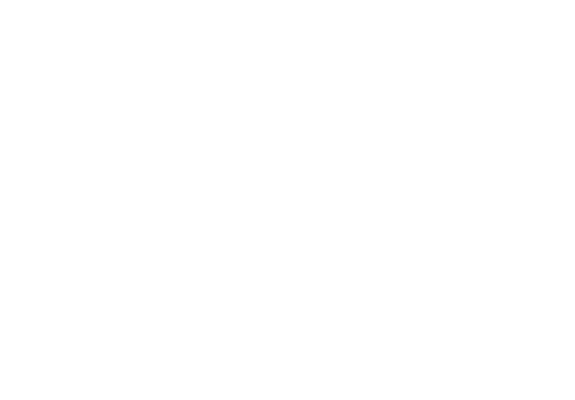

New window finished loading
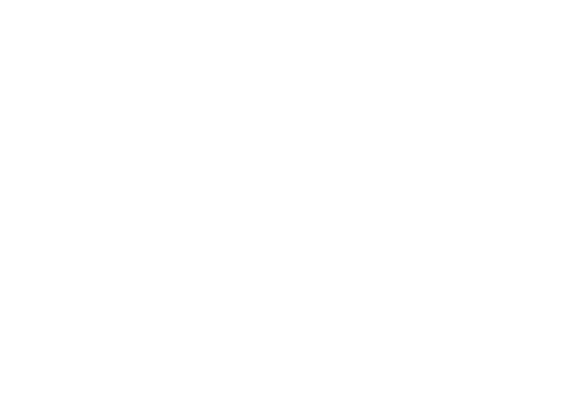

Successfully switched to and verified new window is interactive
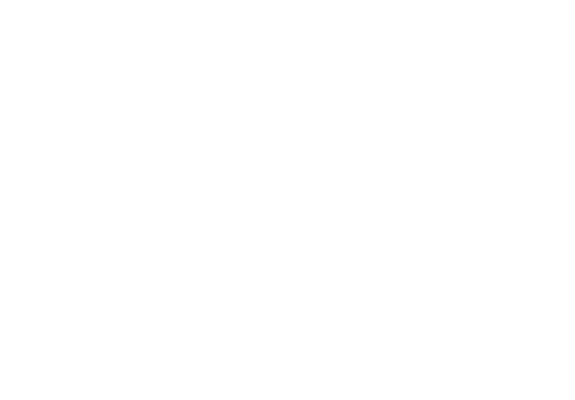

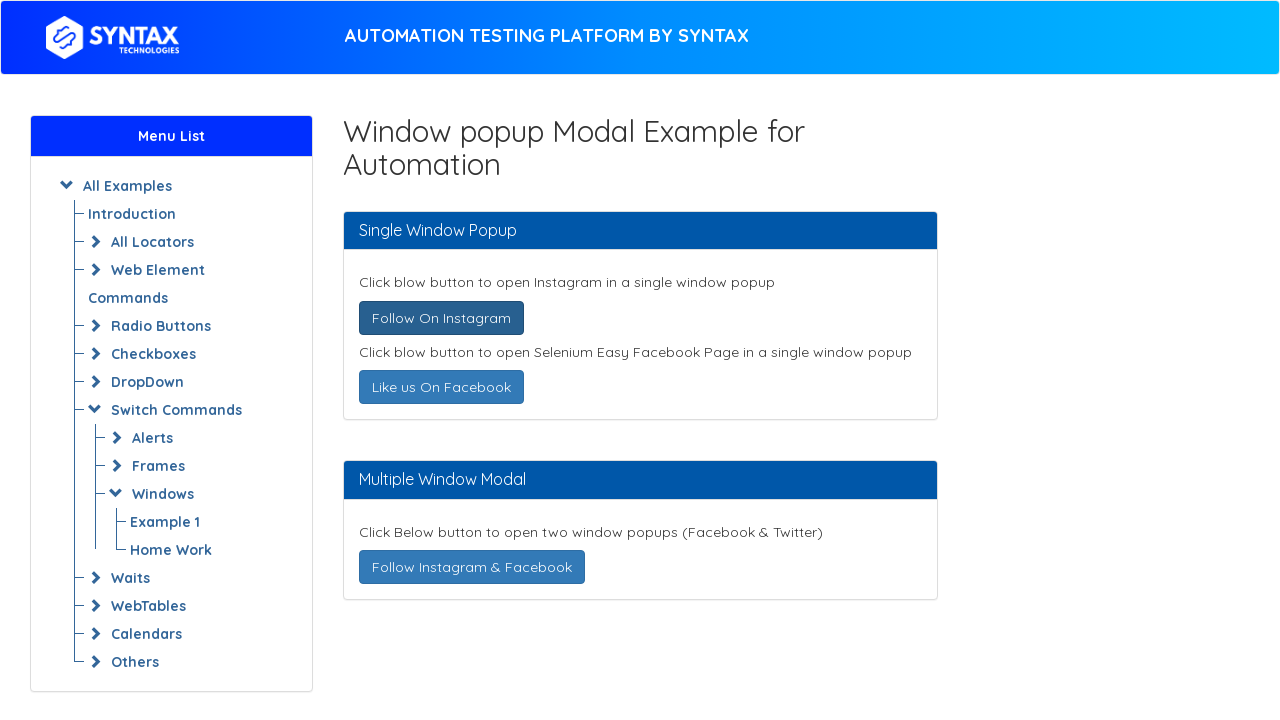